Tests an e-commerce order flow by navigating to laptops category, selecting a product, adding it to cart, and completing the purchase with form details

Starting URL: https://www.demoblaze.com/index.html#

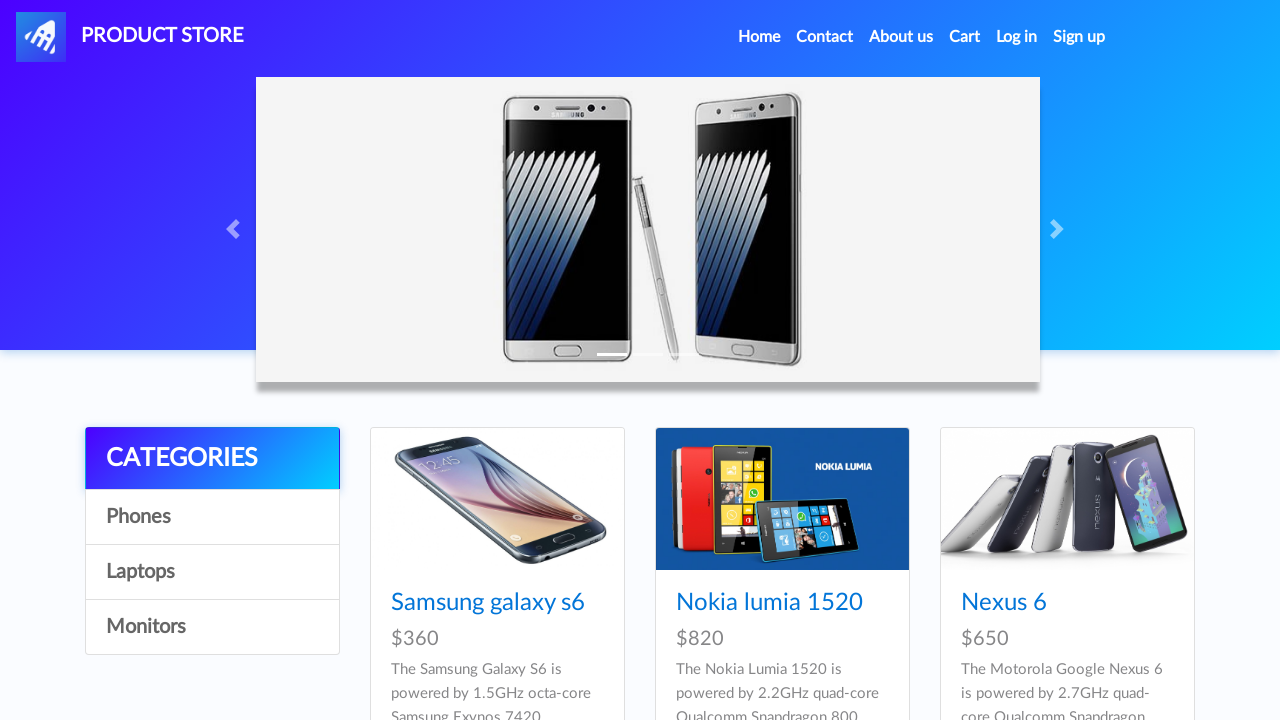

Clicked on laptops category at (212, 572) on xpath=//a[3]
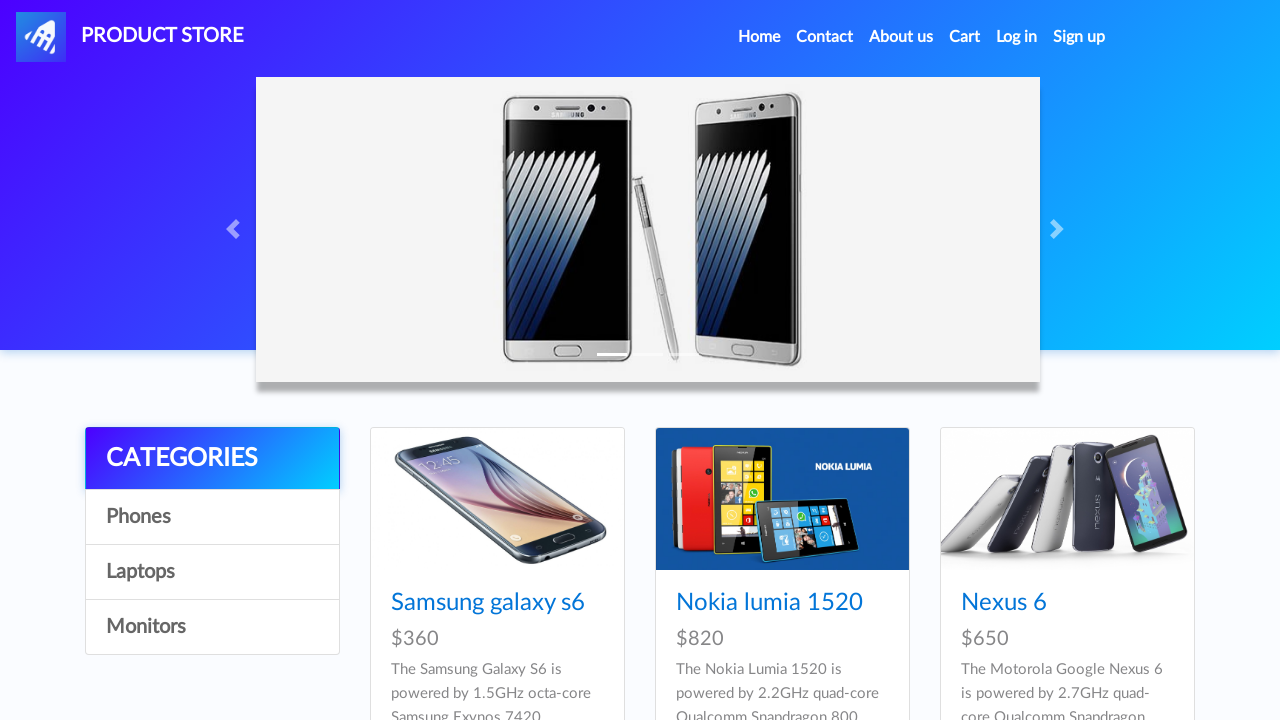

Scrolled down 500px
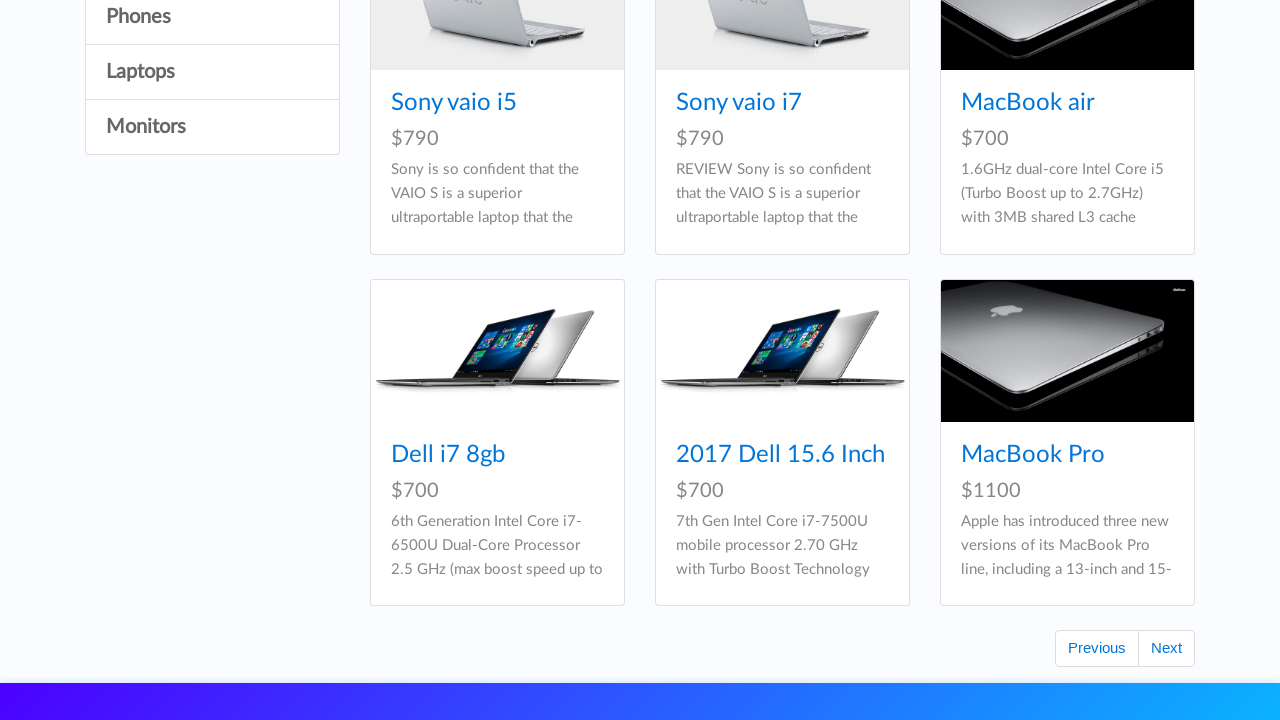

Waited 1 second
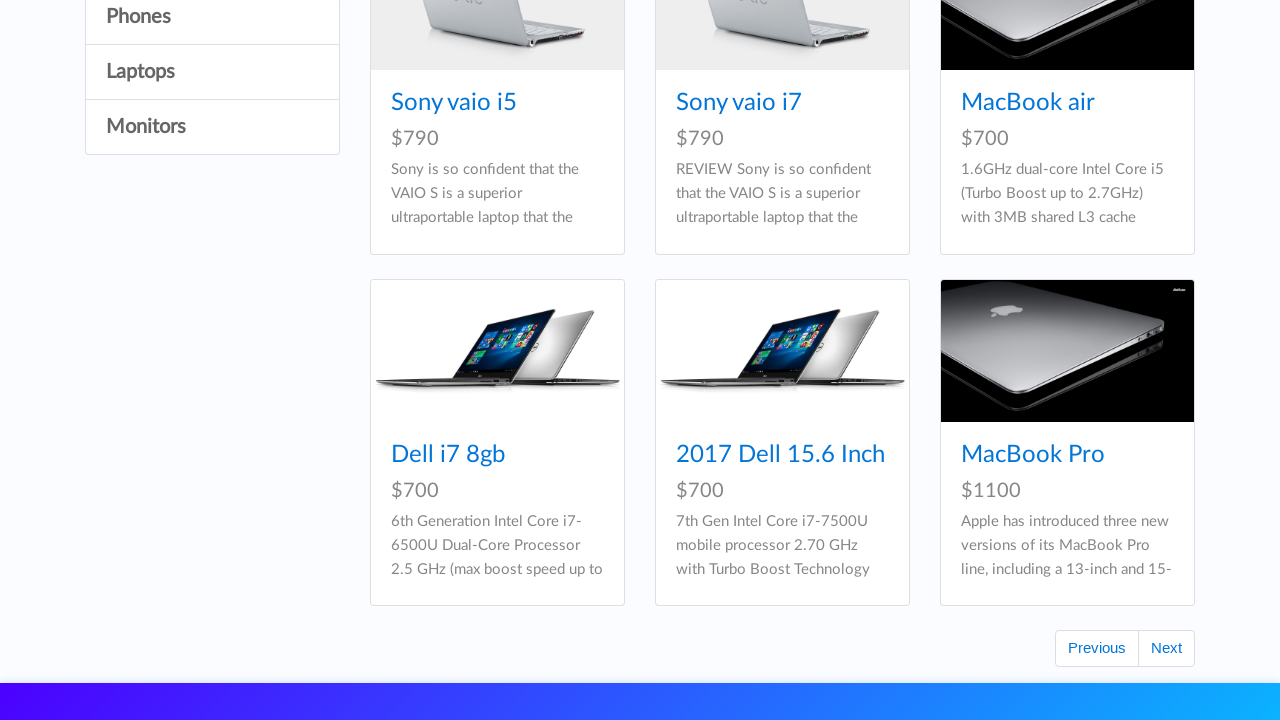

Scrolled down another 500px
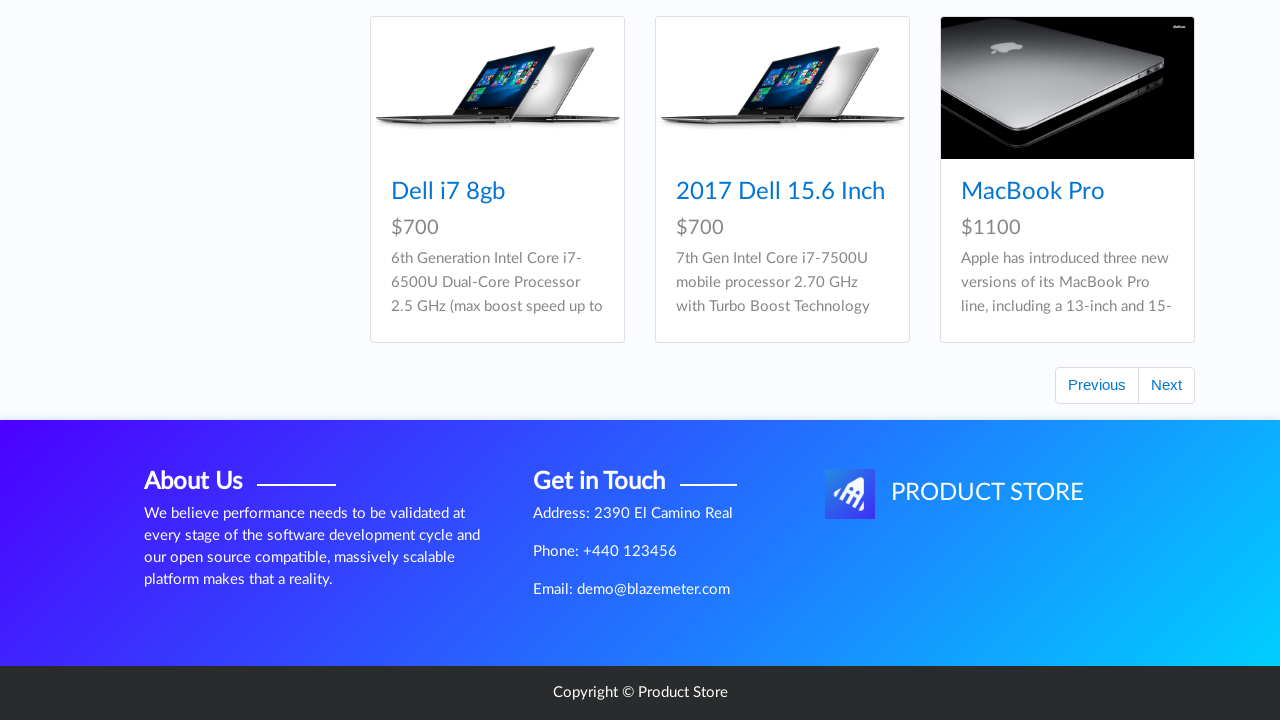

Clicked on Dell i7 8gb laptop at (448, 192) on xpath=//a[normalize-space()='Dell i7 8gb']
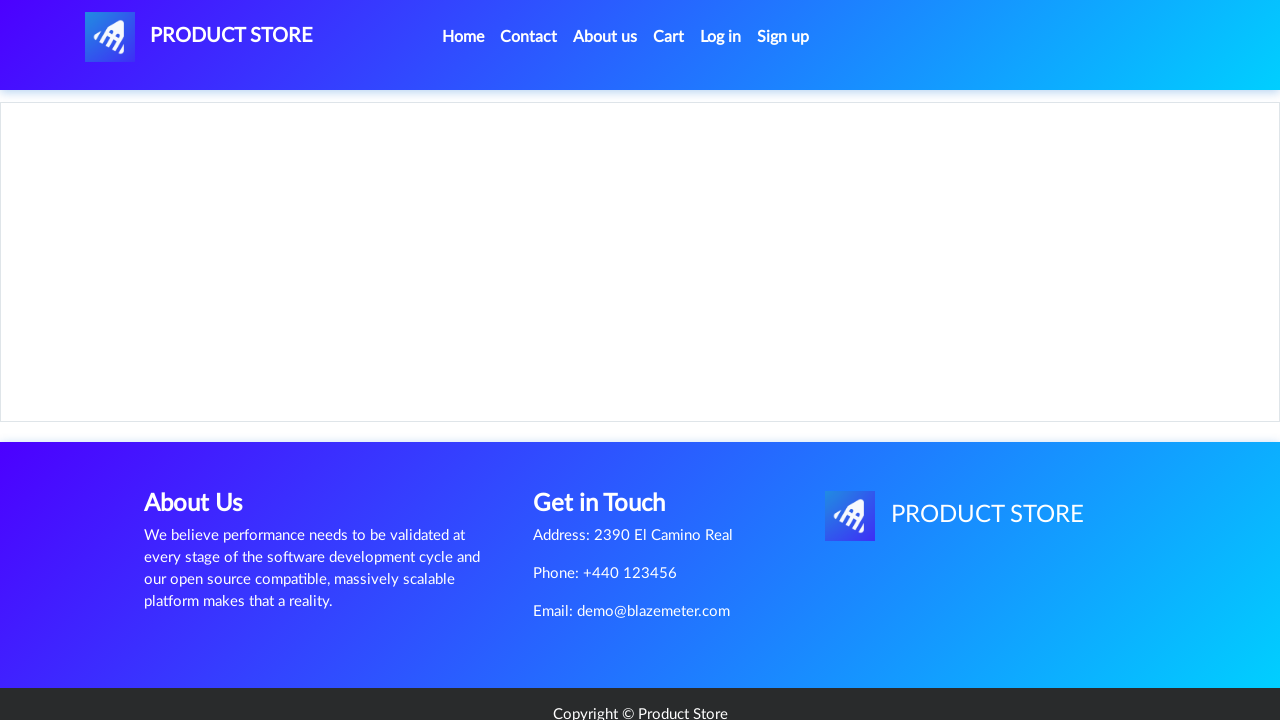

Clicked add to cart button at (610, 460) on xpath=//*[@class='btn btn-success btn-lg']
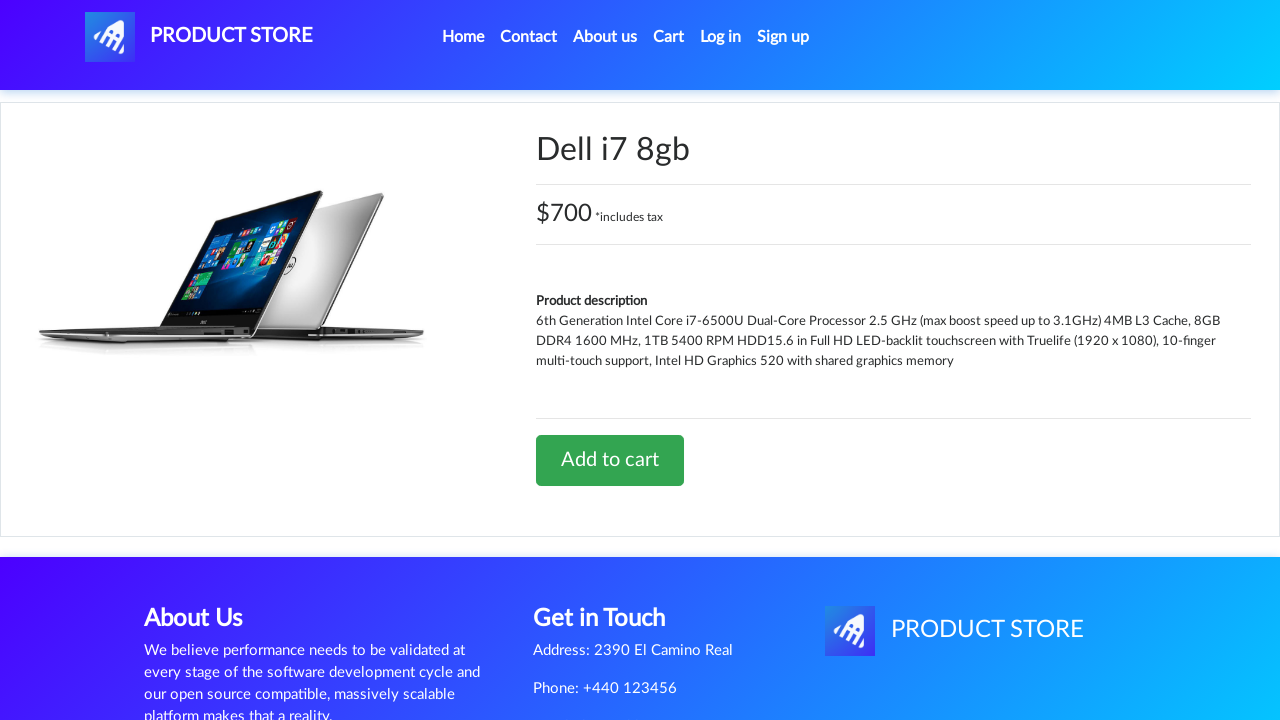

Set up dialog handler to accept alerts
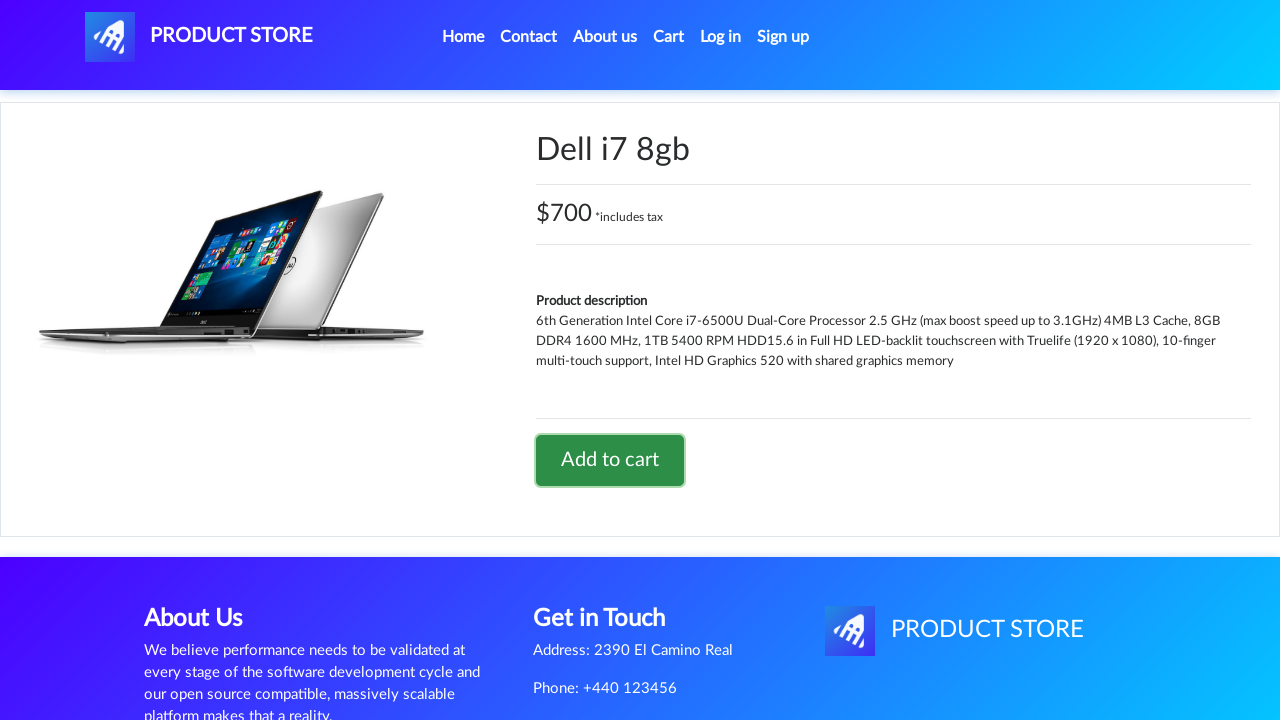

Clicked on cart icon at (669, 37) on #cartur
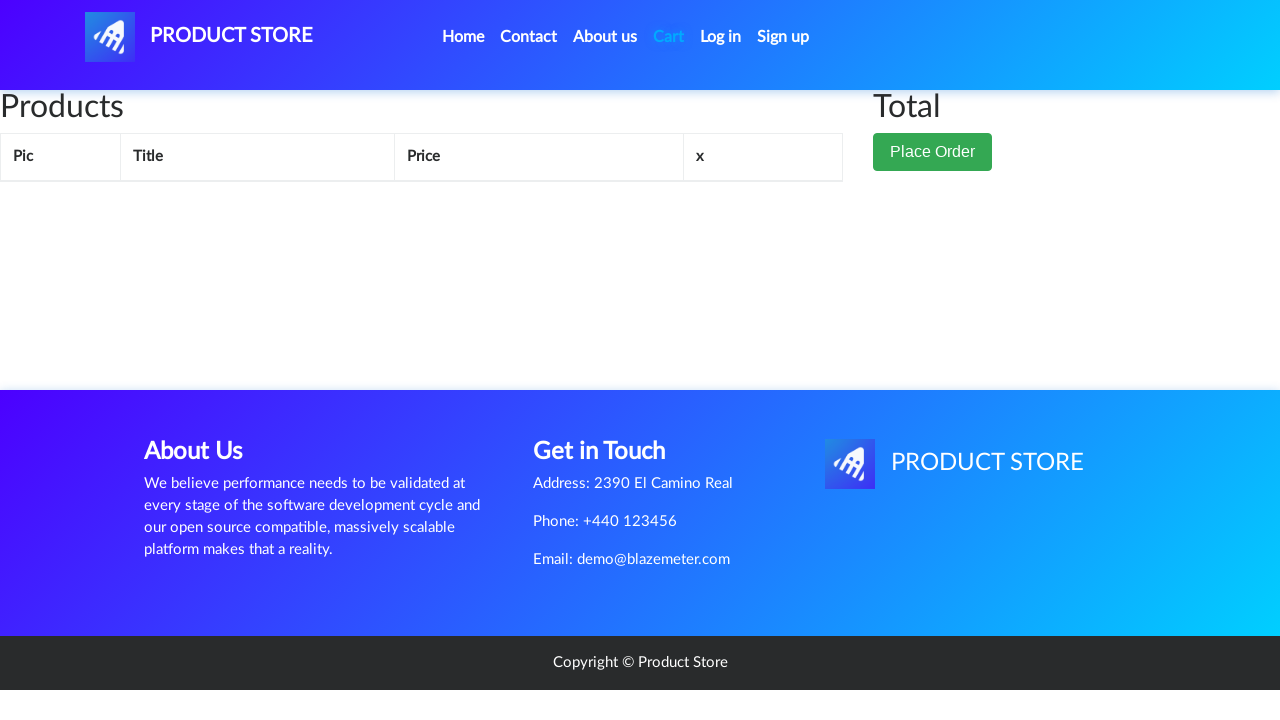

Clicked place order button at (933, 152) on xpath=//button[normalize-space()='Place Order']
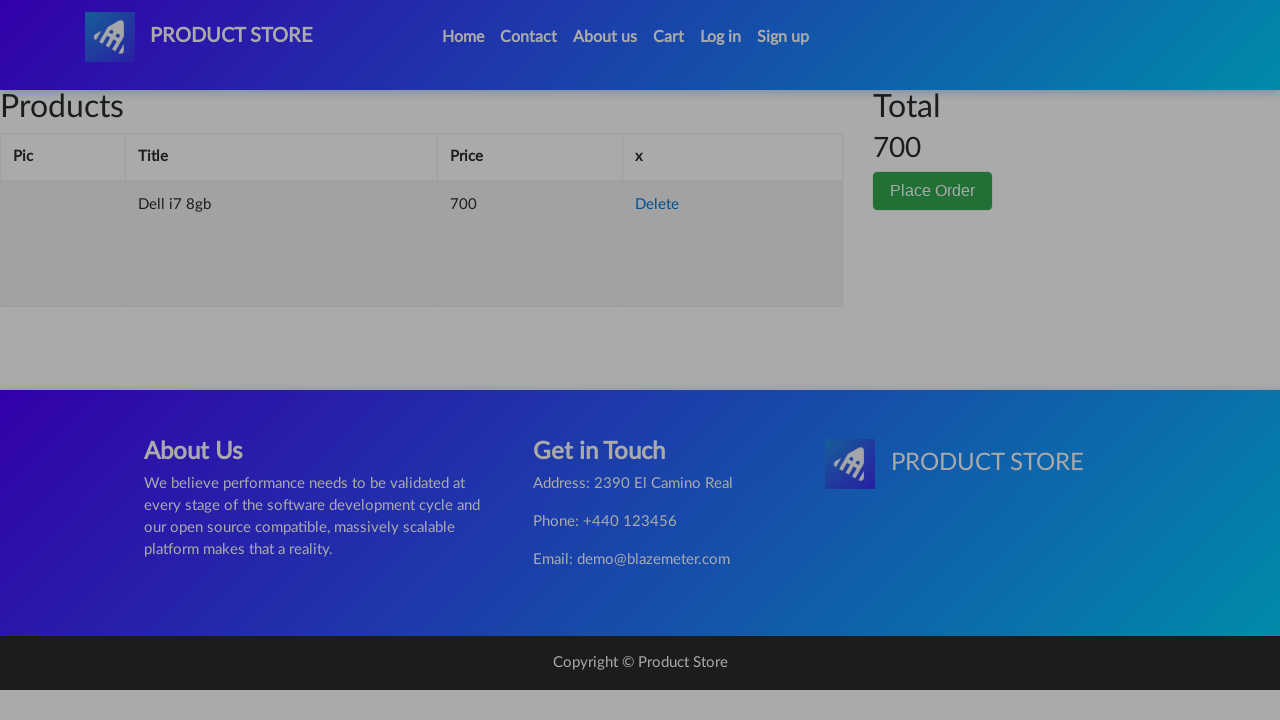

Filled name field with 'go60' on #name
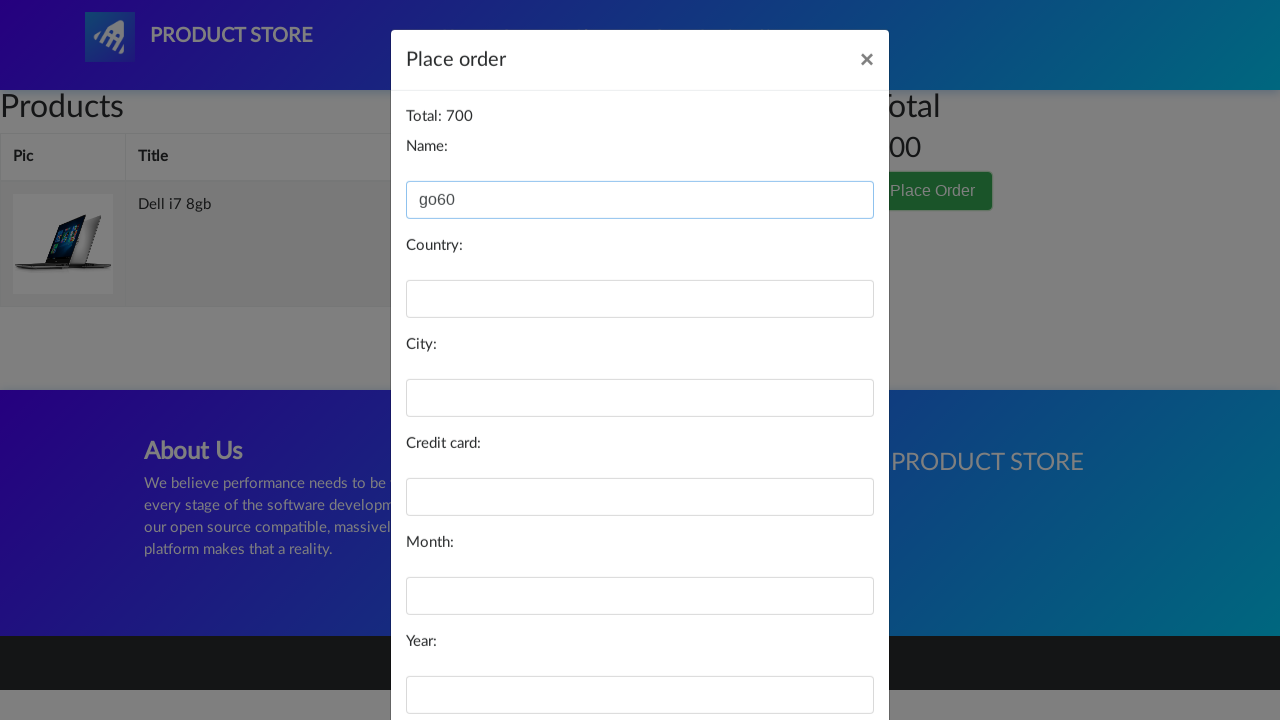

Filled country field with 'Nminia' on #country
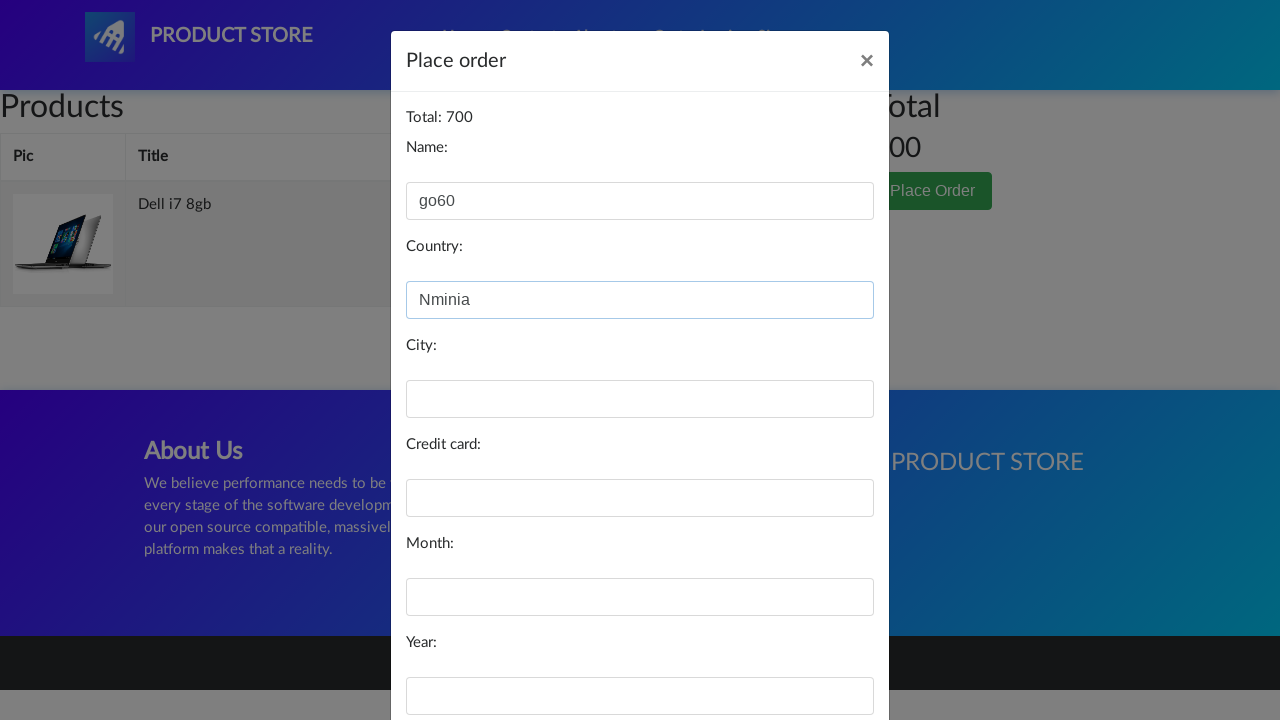

Filled city field with 'Windhoek' on #city
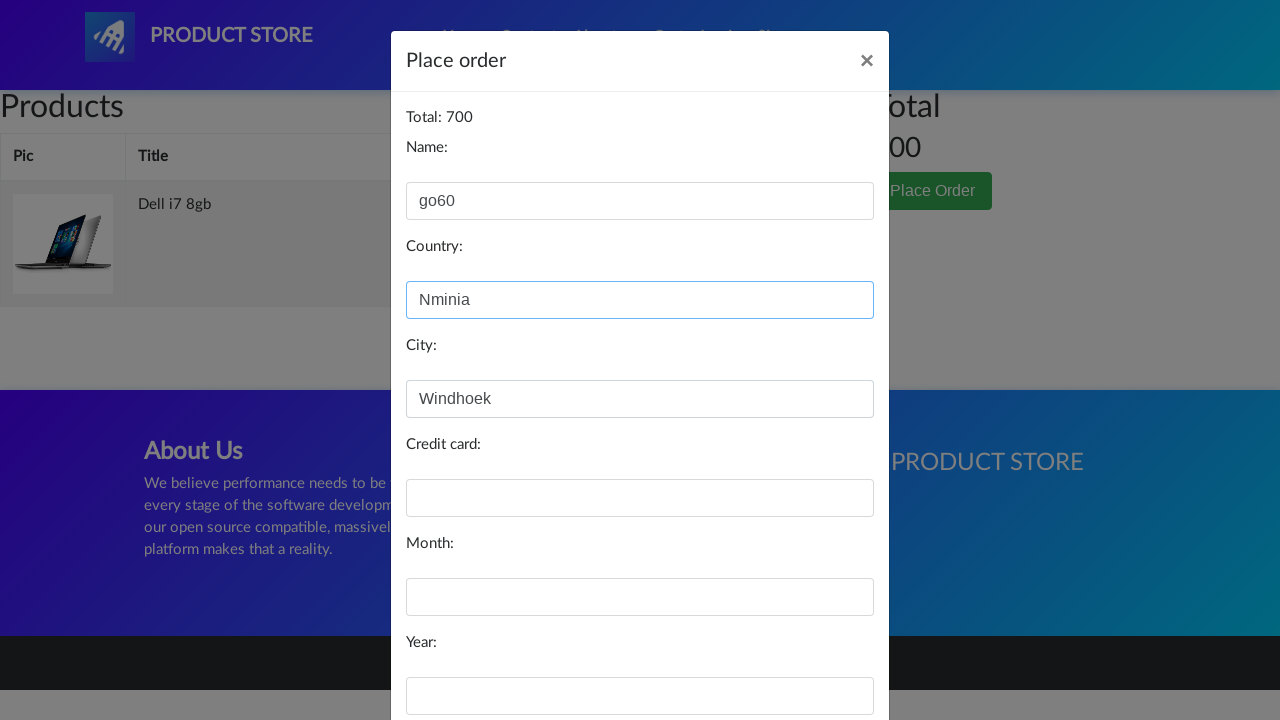

Filled card field with credit card number on #card
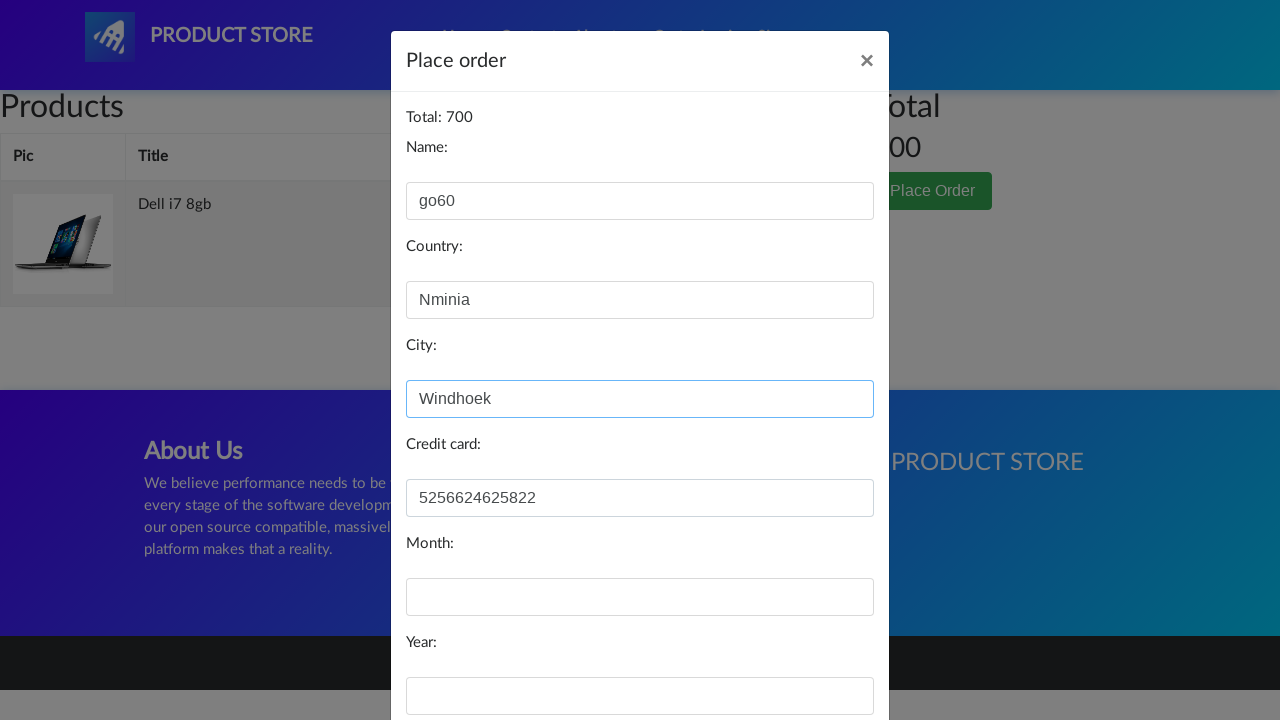

Filled month field with 'February' on #month
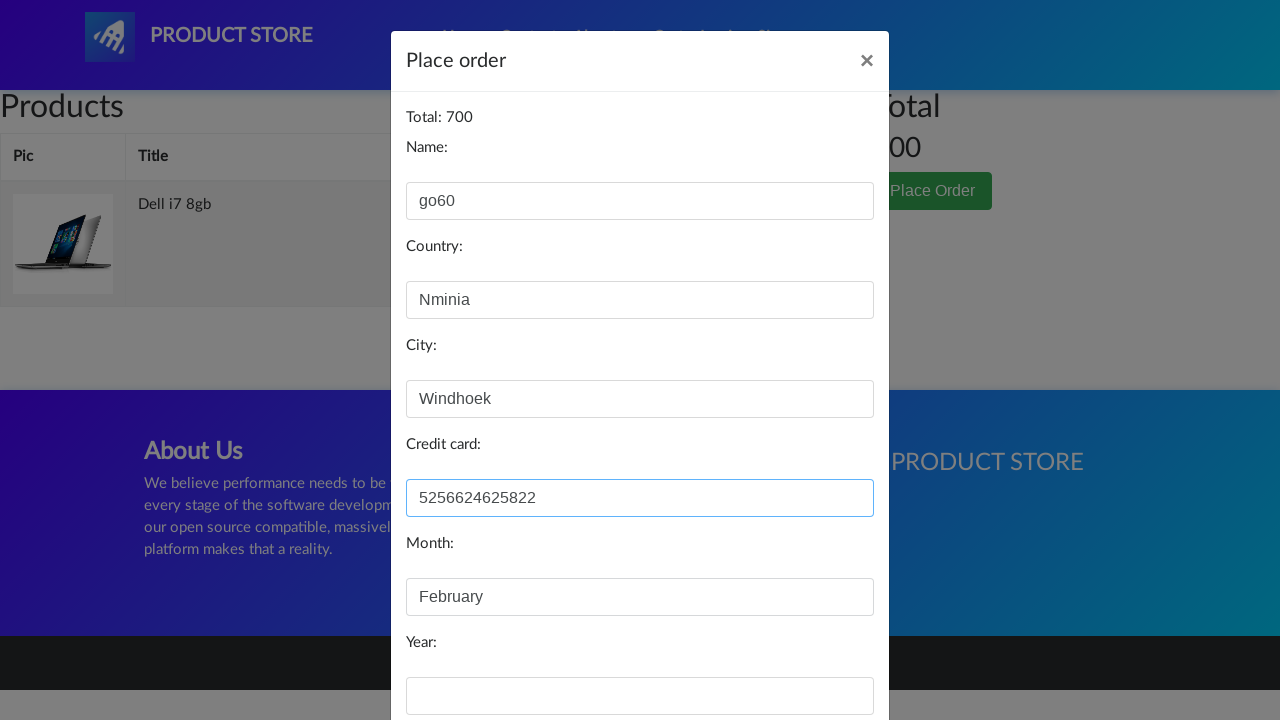

Filled year field with '2024' on #year
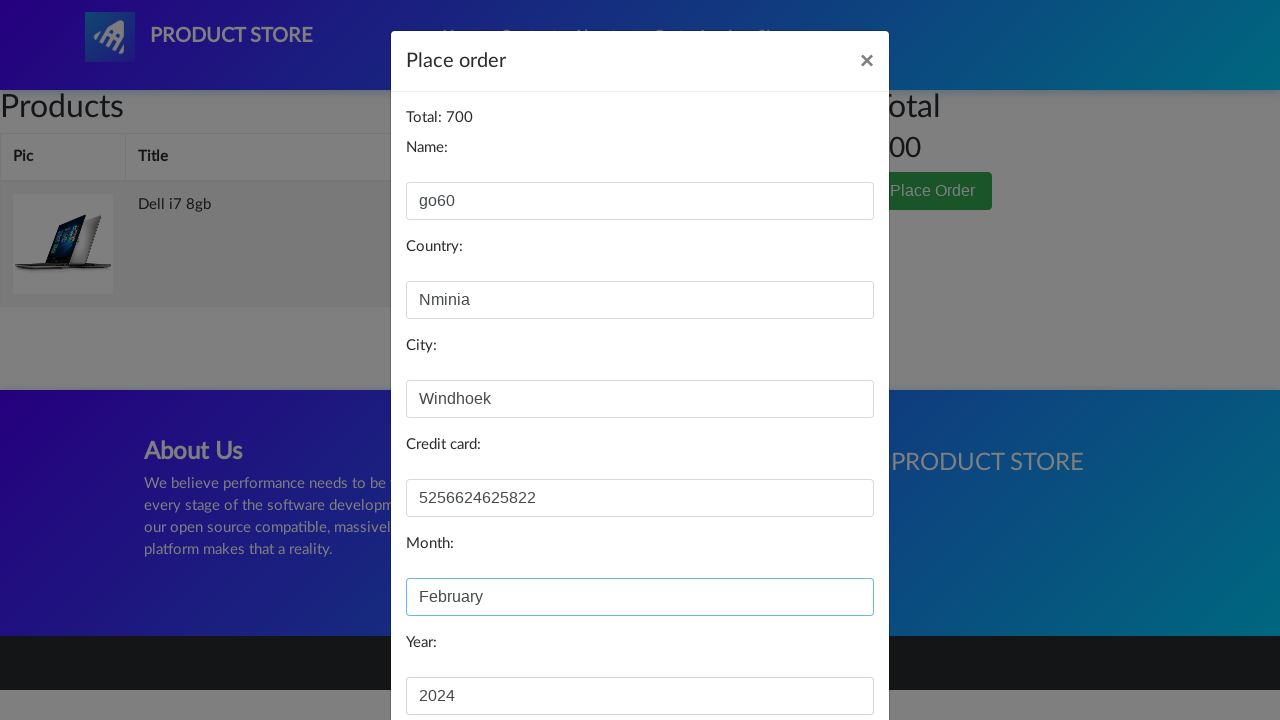

Clicked purchase button to complete order at (823, 655) on xpath=//button[normalize-space()='Purchase']
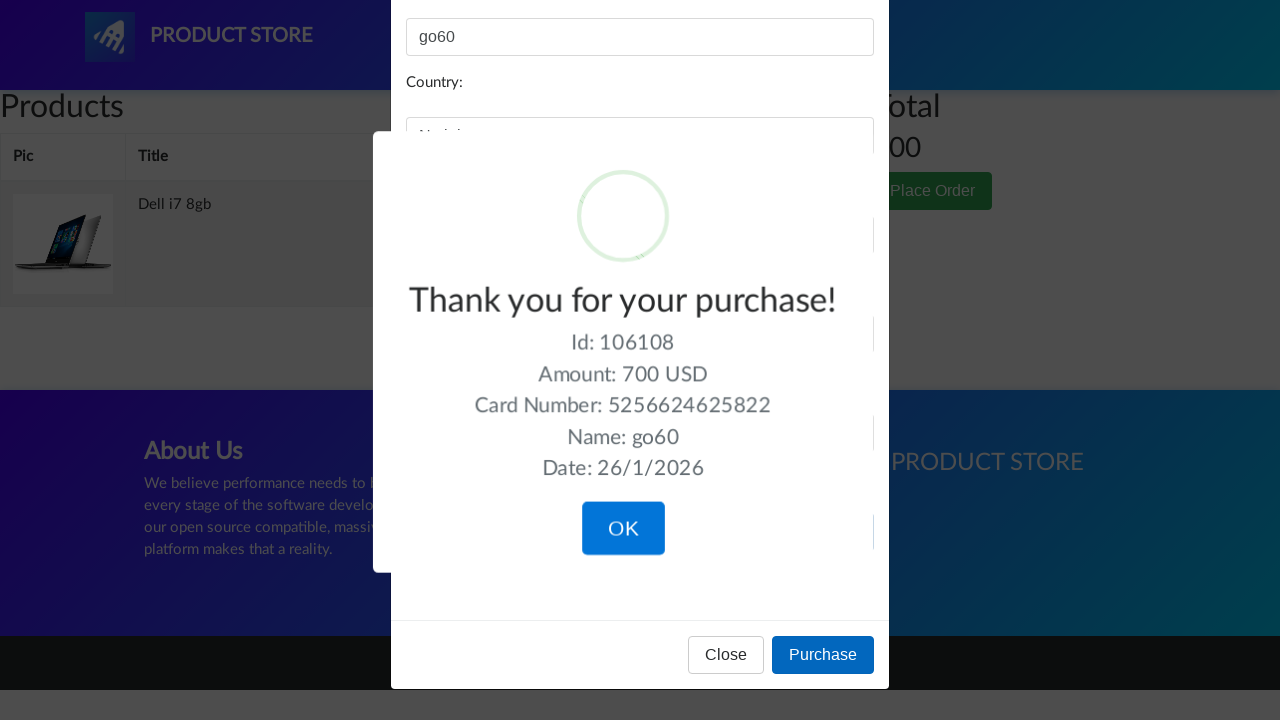

Clicked OK button to close order confirmation at (623, 521) on xpath=//button[normalize-space()='OK']
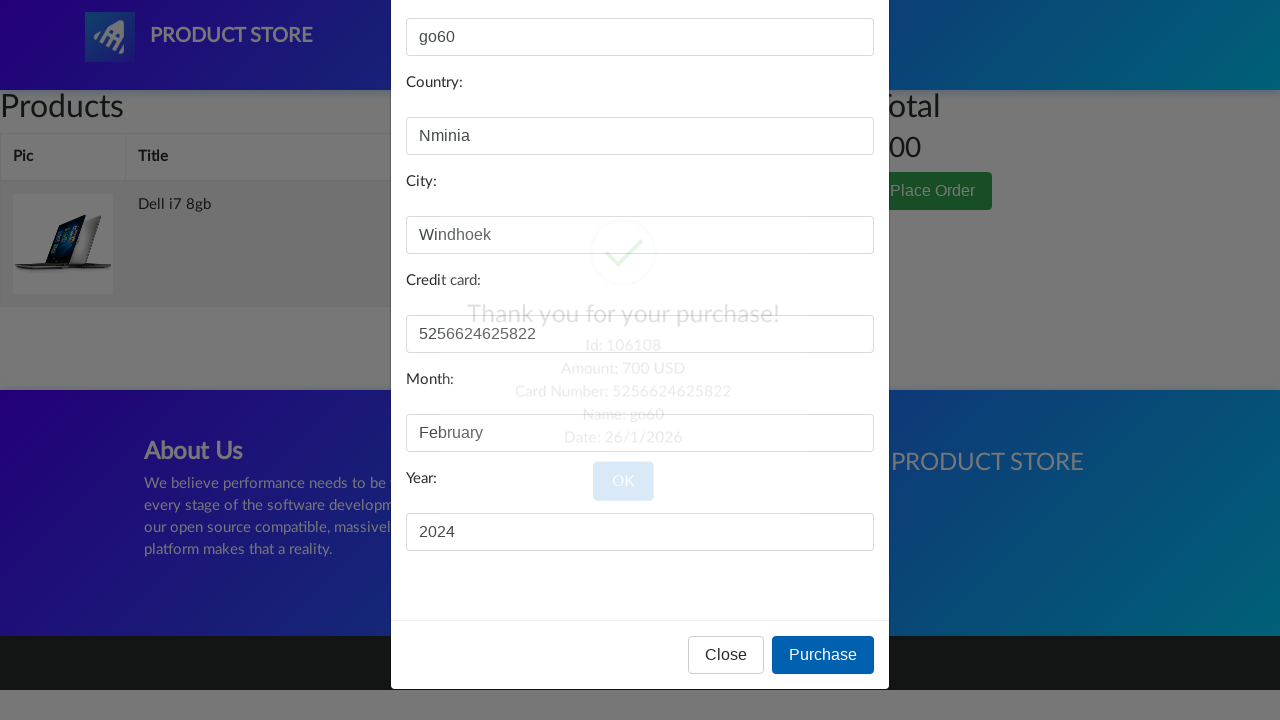

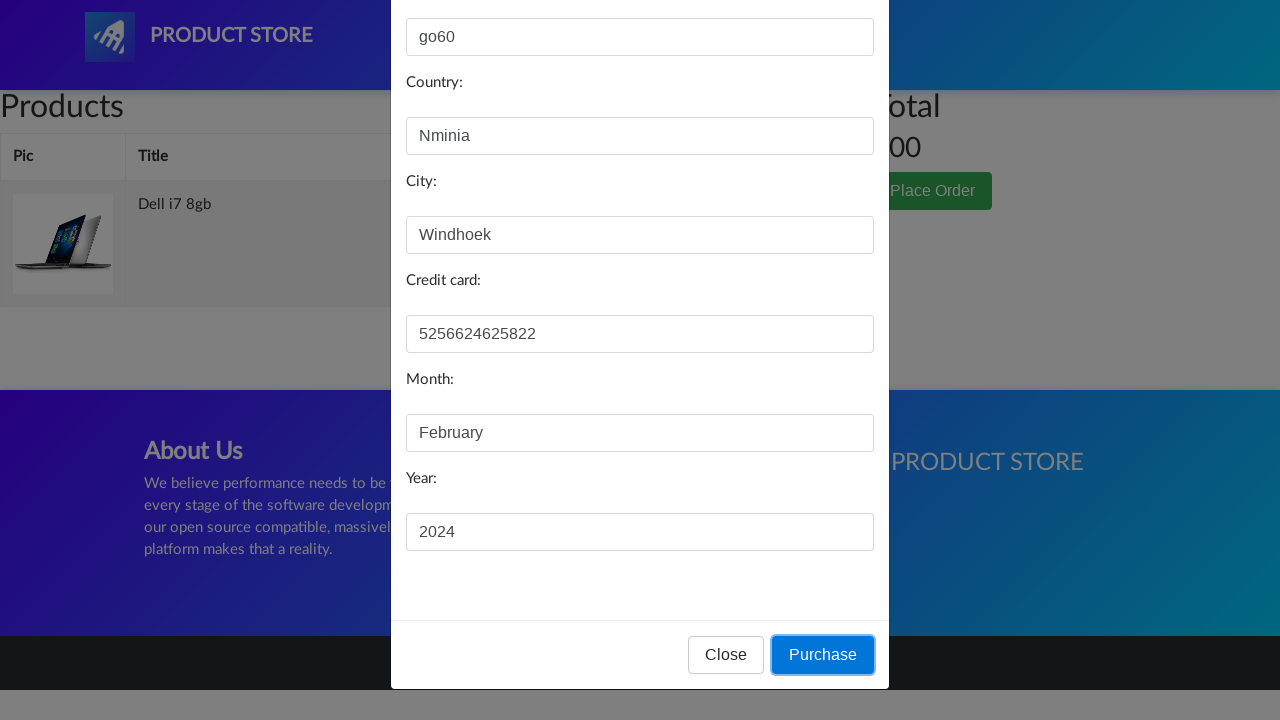